Tests data table sorting functionality by clicking column headers and verifying the sort order of the "dues" column in ascending and descending order for a table without data attributes

Starting URL: http://the-internet.herokuapp.com/tables

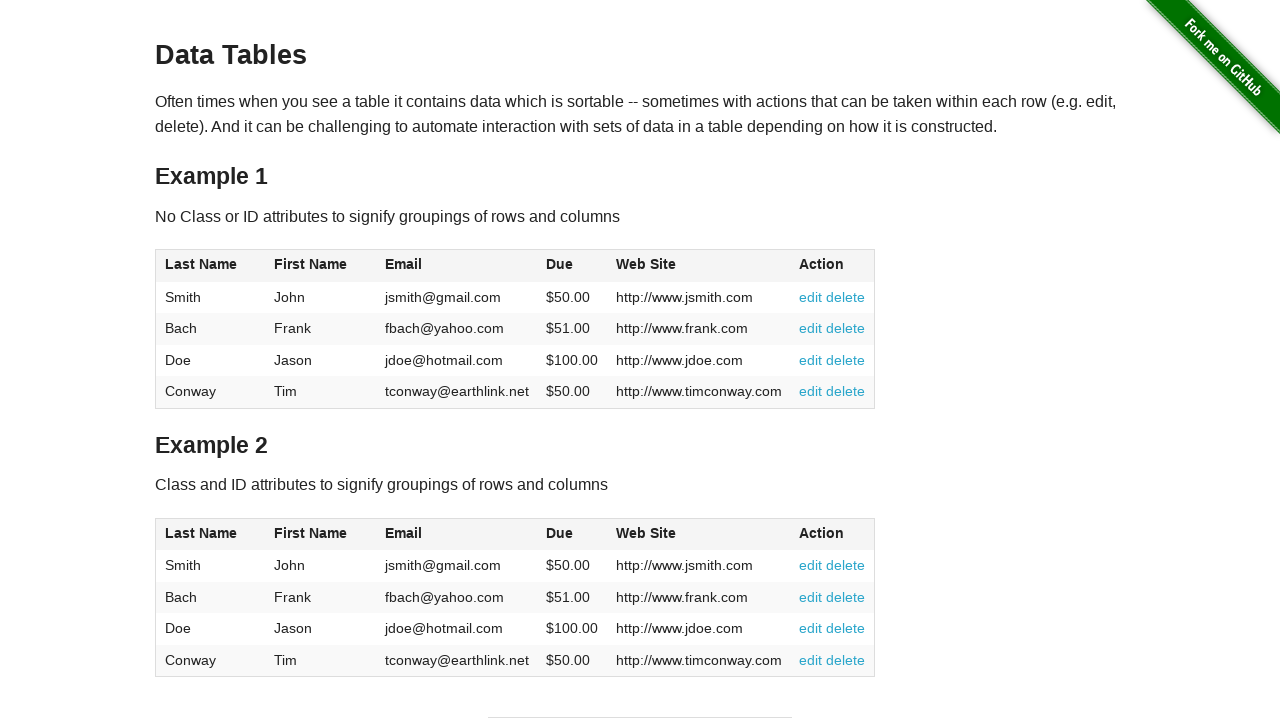

Clicked dues column header to sort in ascending order at (572, 266) on #table1 thead tr th:nth-of-type(4)
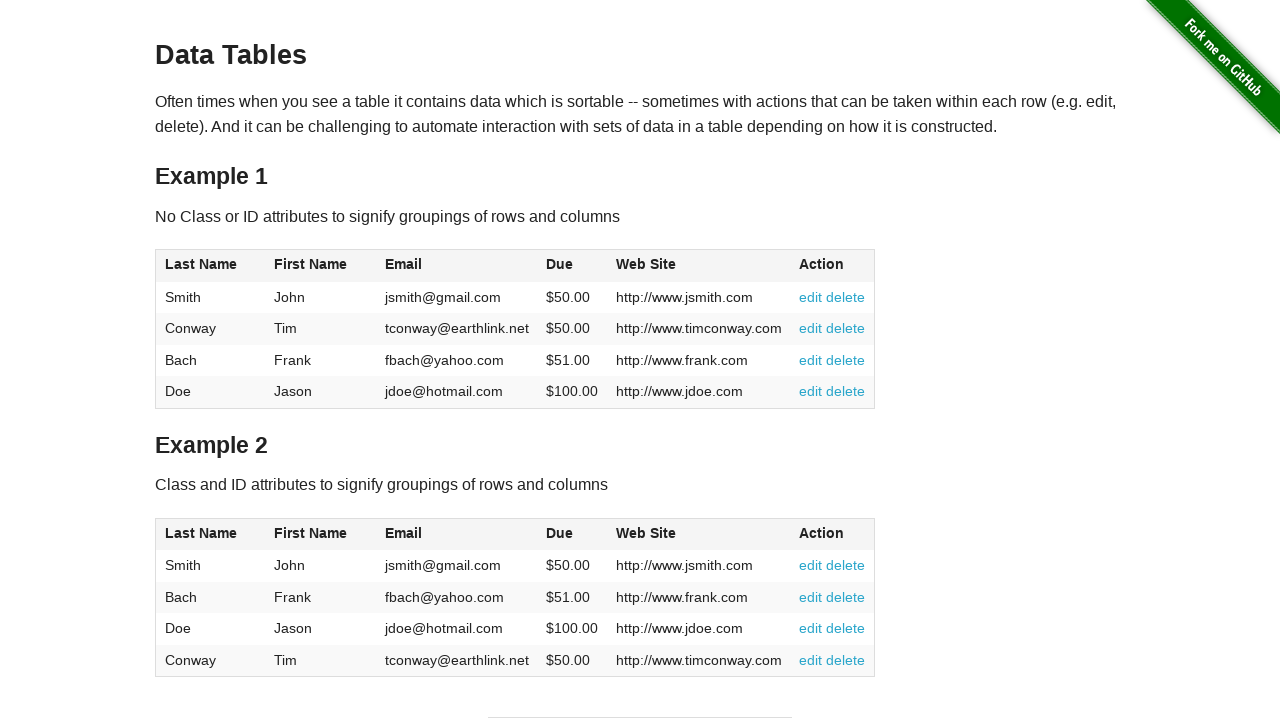

Table updated with ascending sort order for dues column
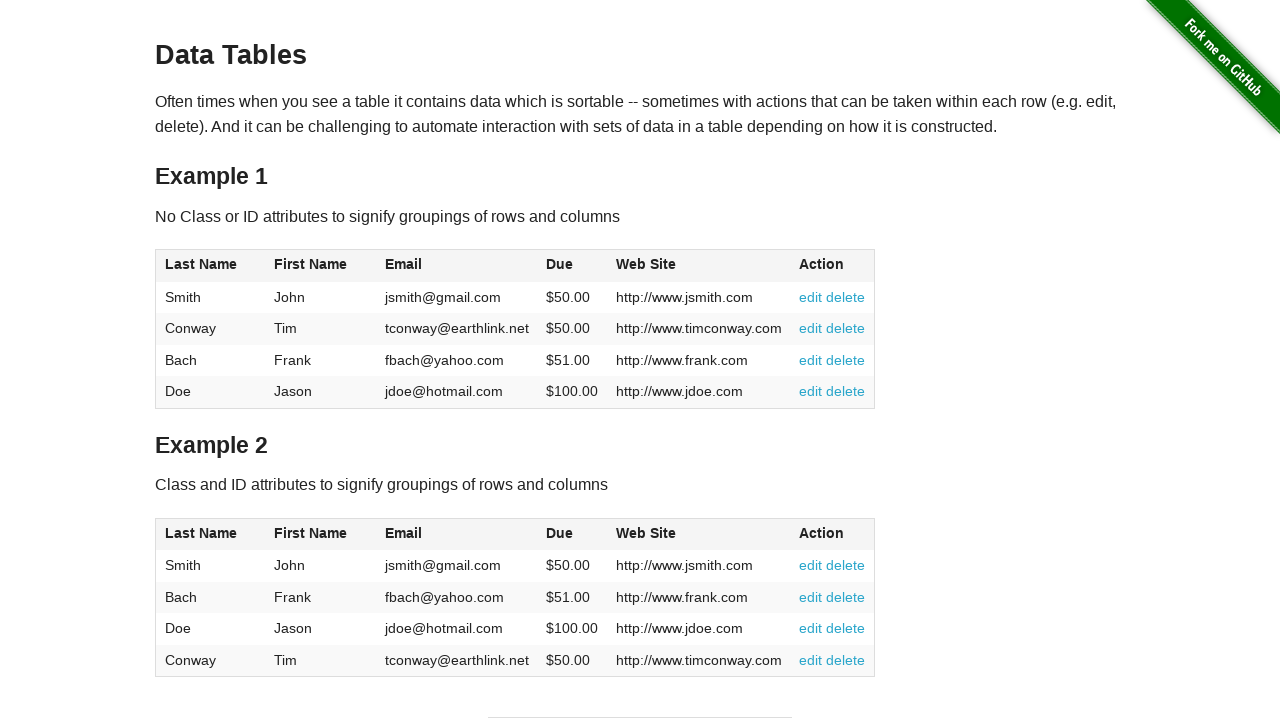

Clicked dues column header first time to change sort direction at (572, 266) on #table1 thead tr th:nth-of-type(4)
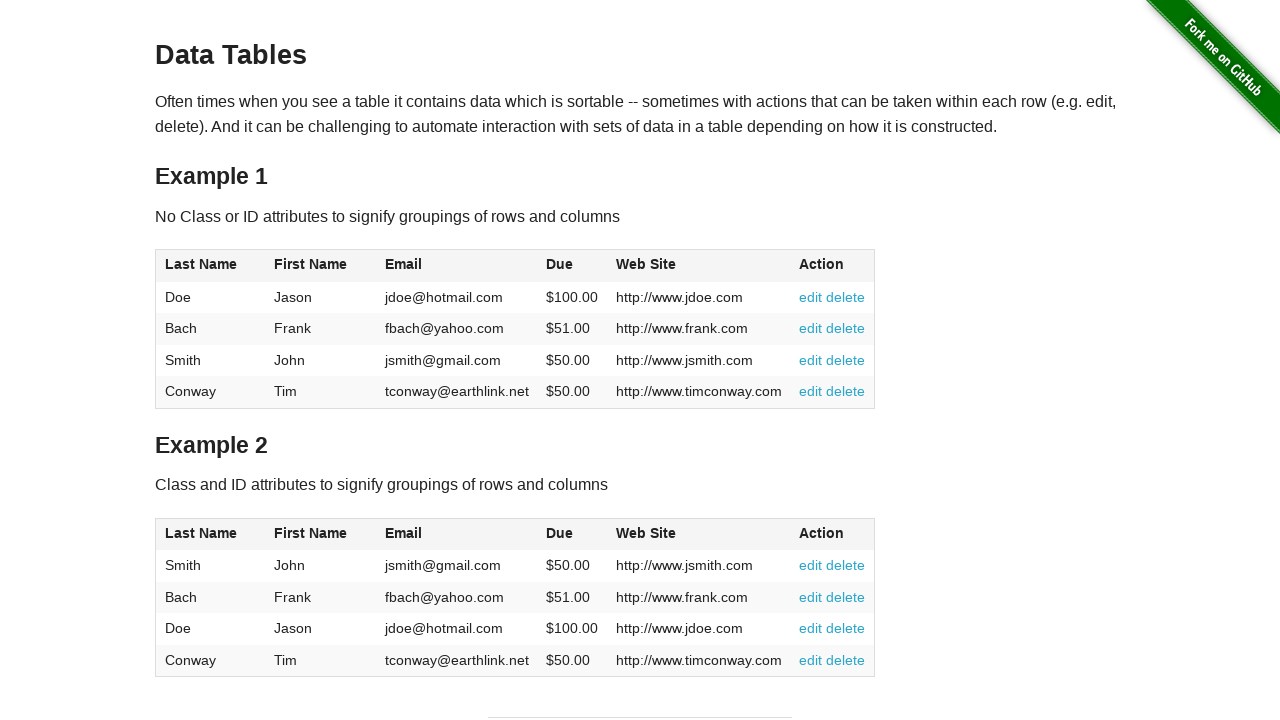

Clicked dues column header second time to sort in descending order at (572, 266) on #table1 thead tr th:nth-of-type(4)
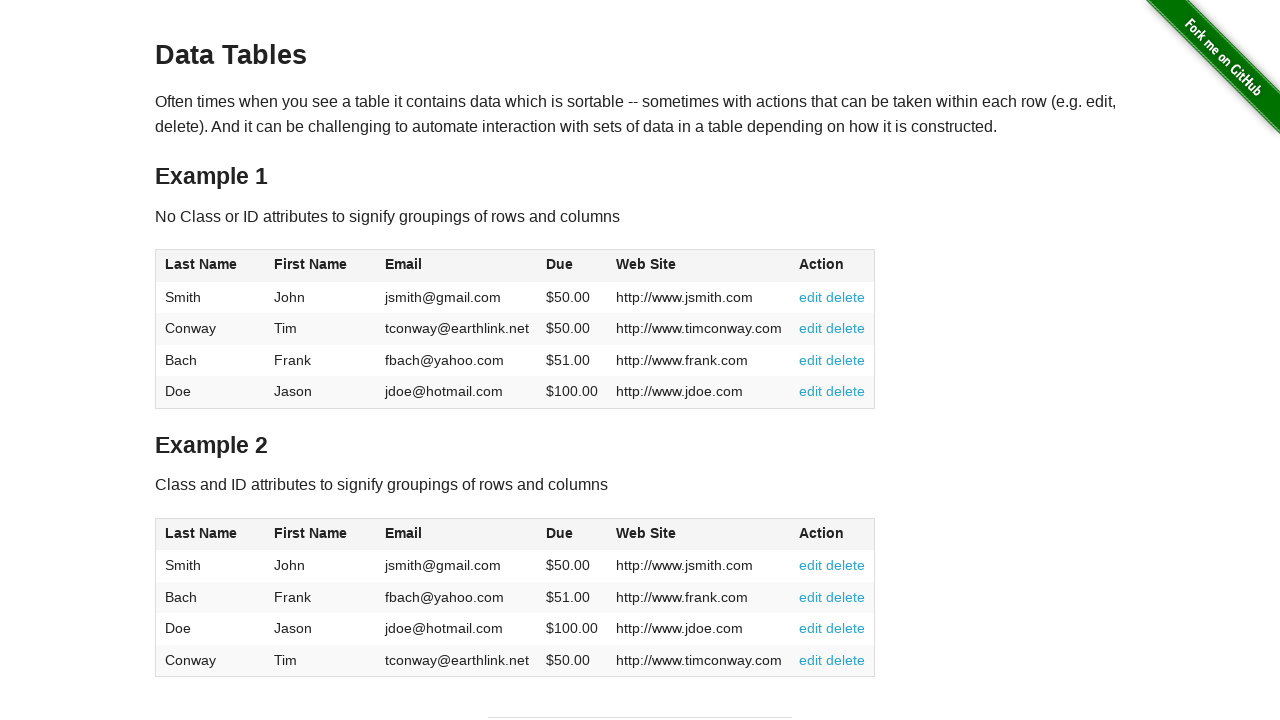

Table updated with descending sort order for dues column
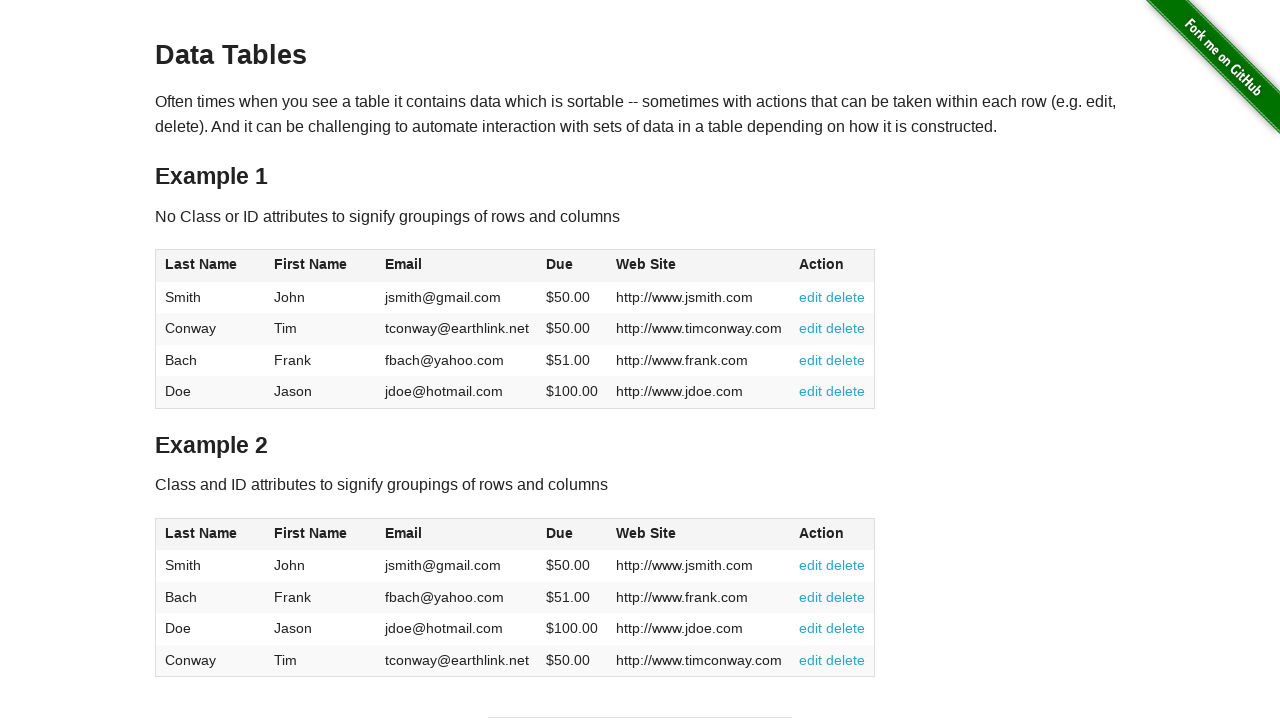

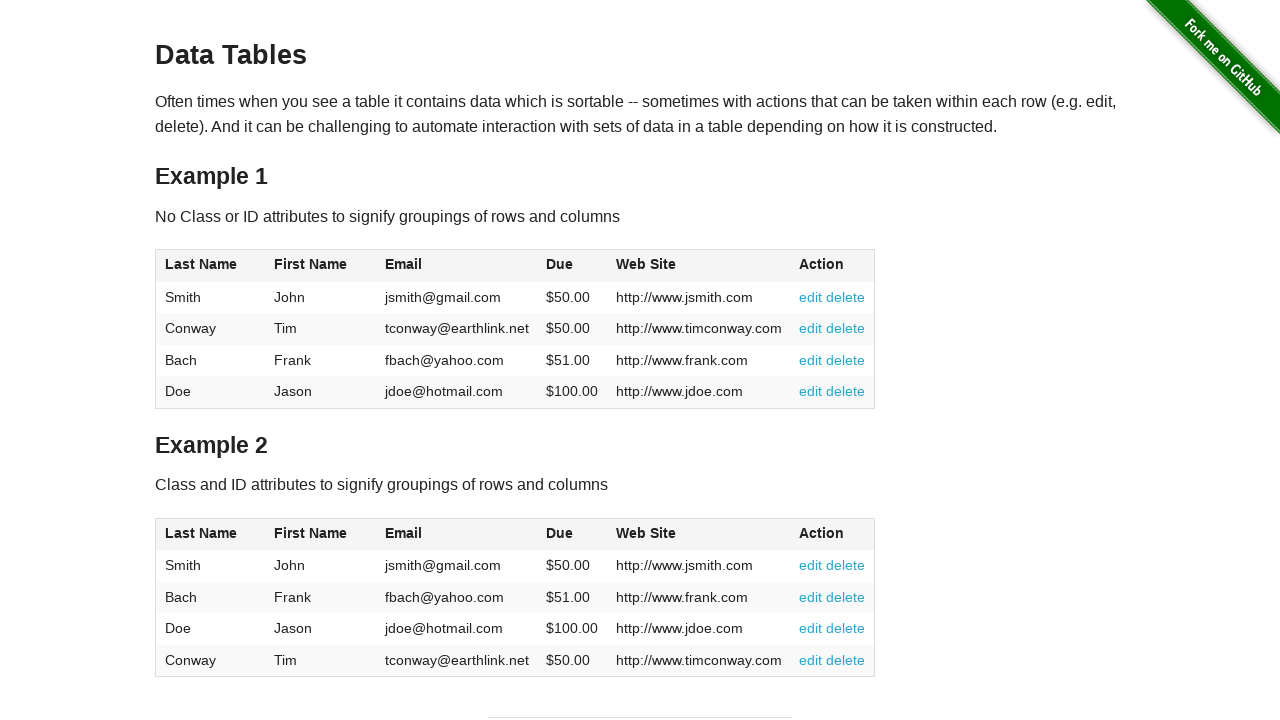